Tests the Simple Form Demo by clicking the link, entering a message in the text field, clicking the show button, and verifying the displayed message matches the input.

Starting URL: https://www.lambdatest.com/selenium-playground

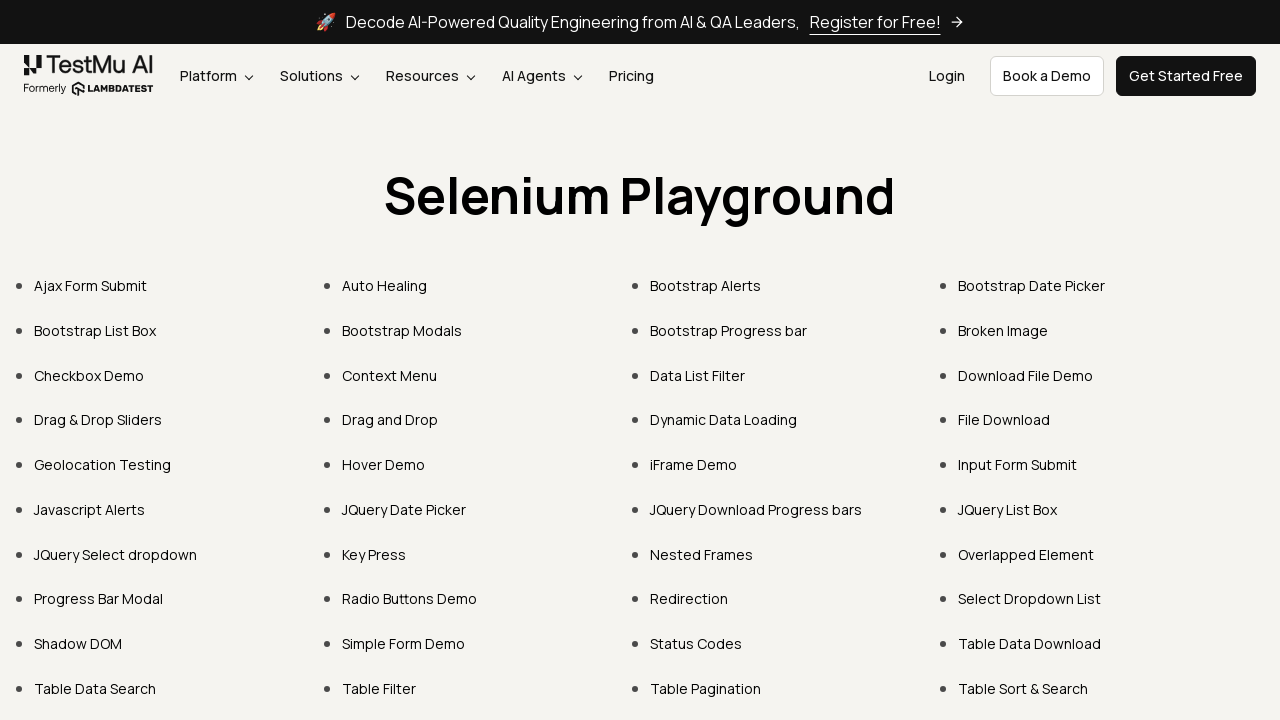

Clicked on Simple Form Demo link at (404, 644) on text=Simple Form Demo
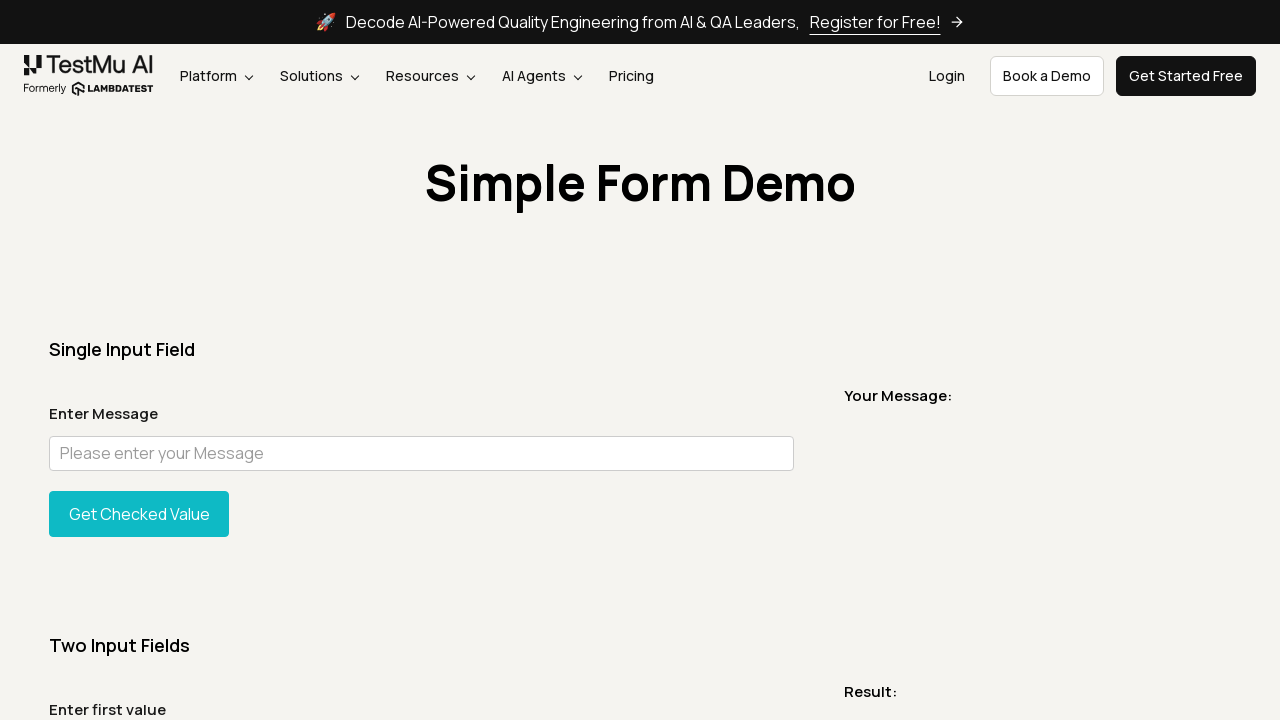

Verified URL contains 'simple-form-demo'
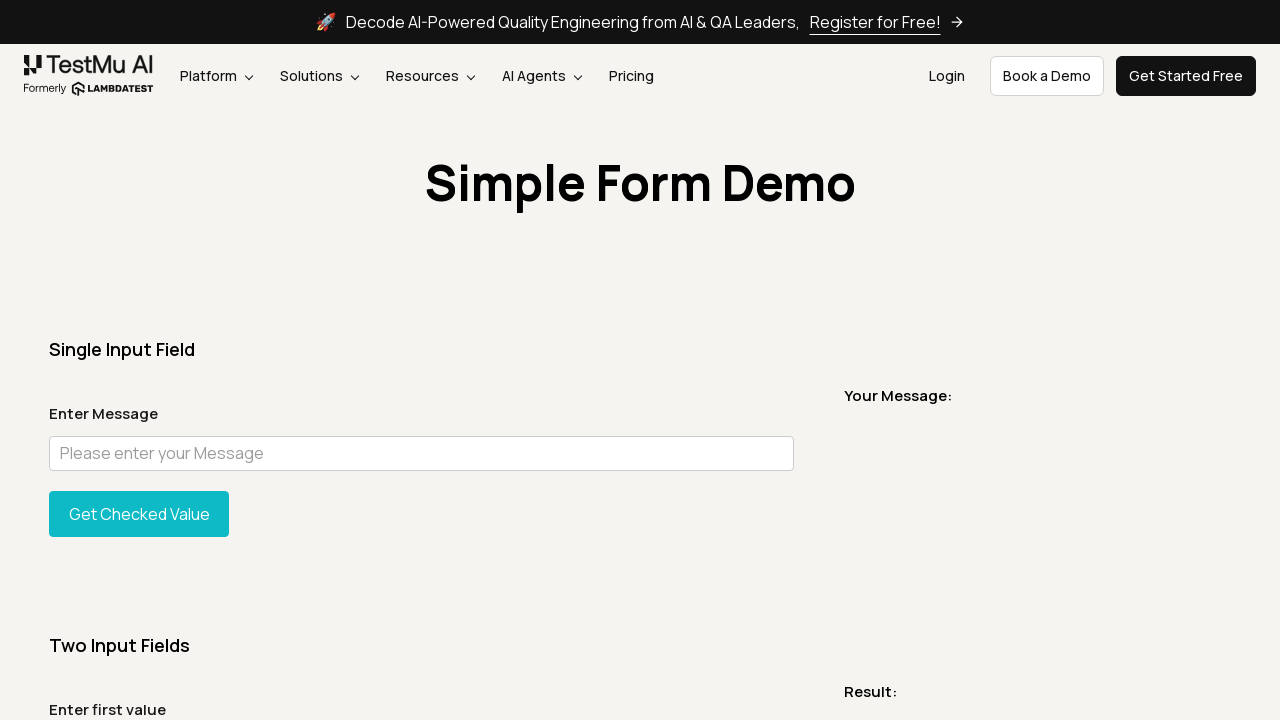

Entered message 'Welcome to LambdaTest' in text field on #user-message
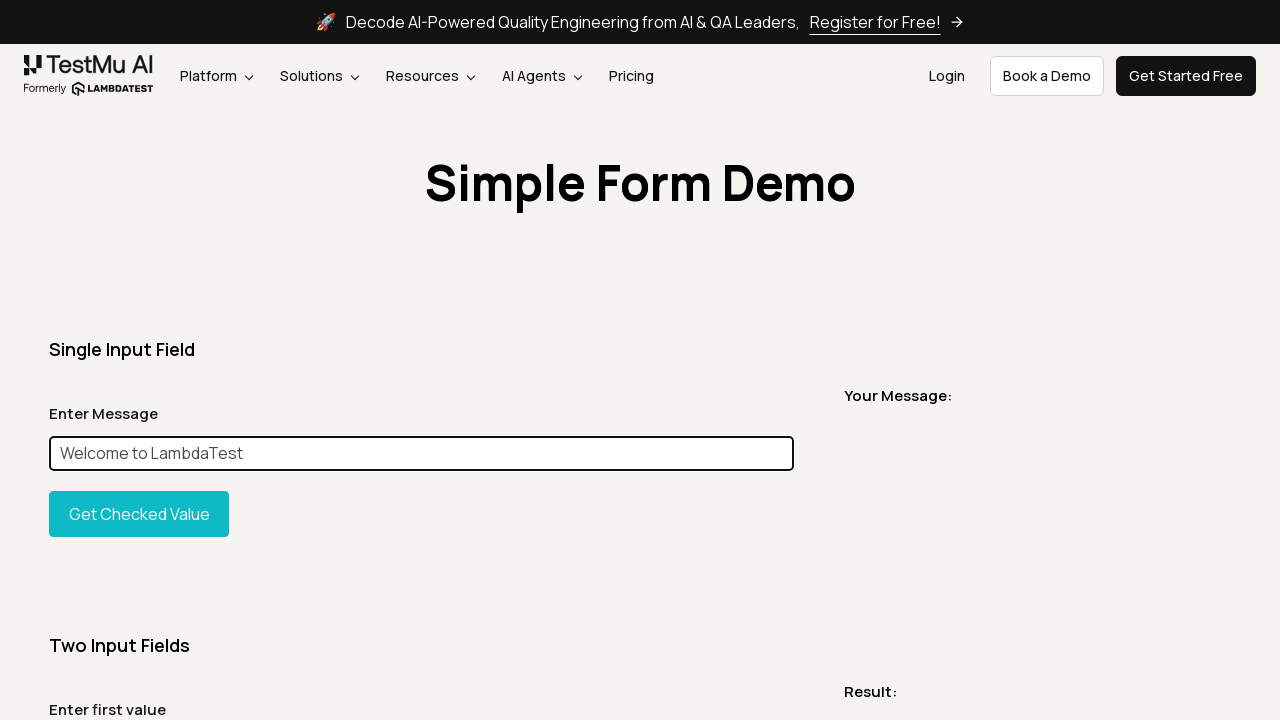

Clicked the show button to display message at (139, 514) on button#showInput
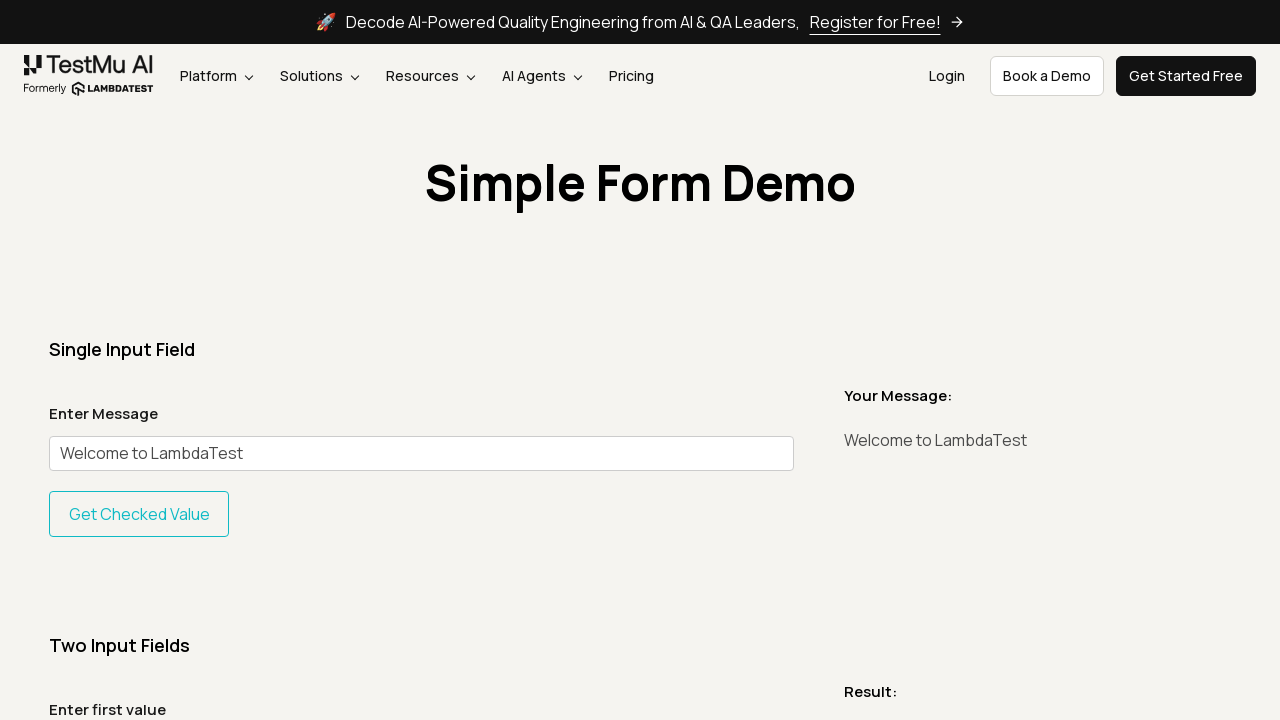

Retrieved displayed message from page
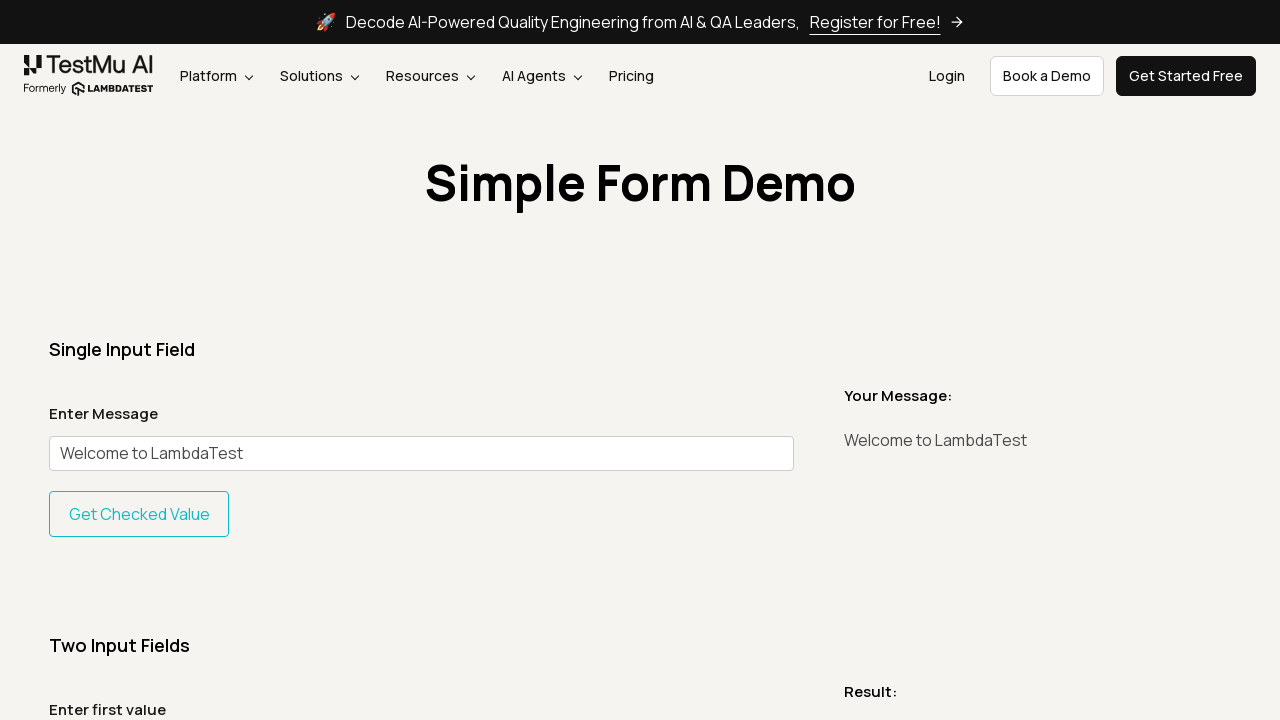

Verified displayed message matches input 'Welcome to LambdaTest'
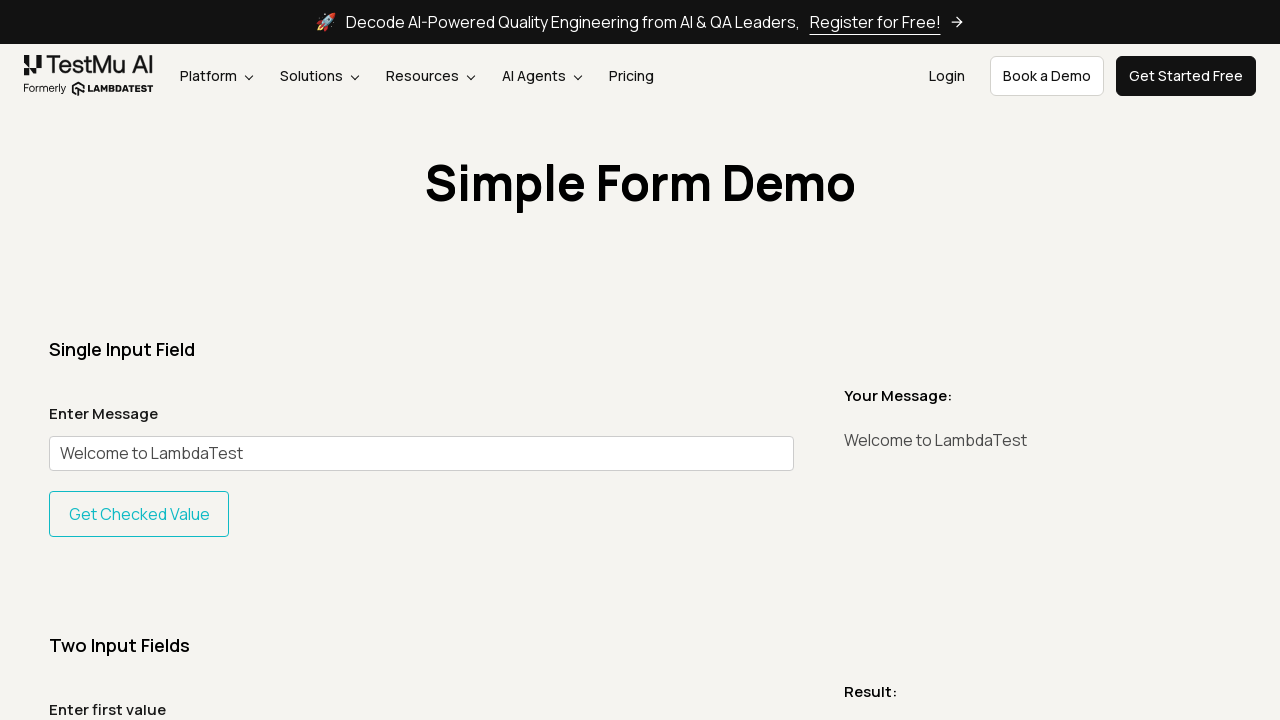

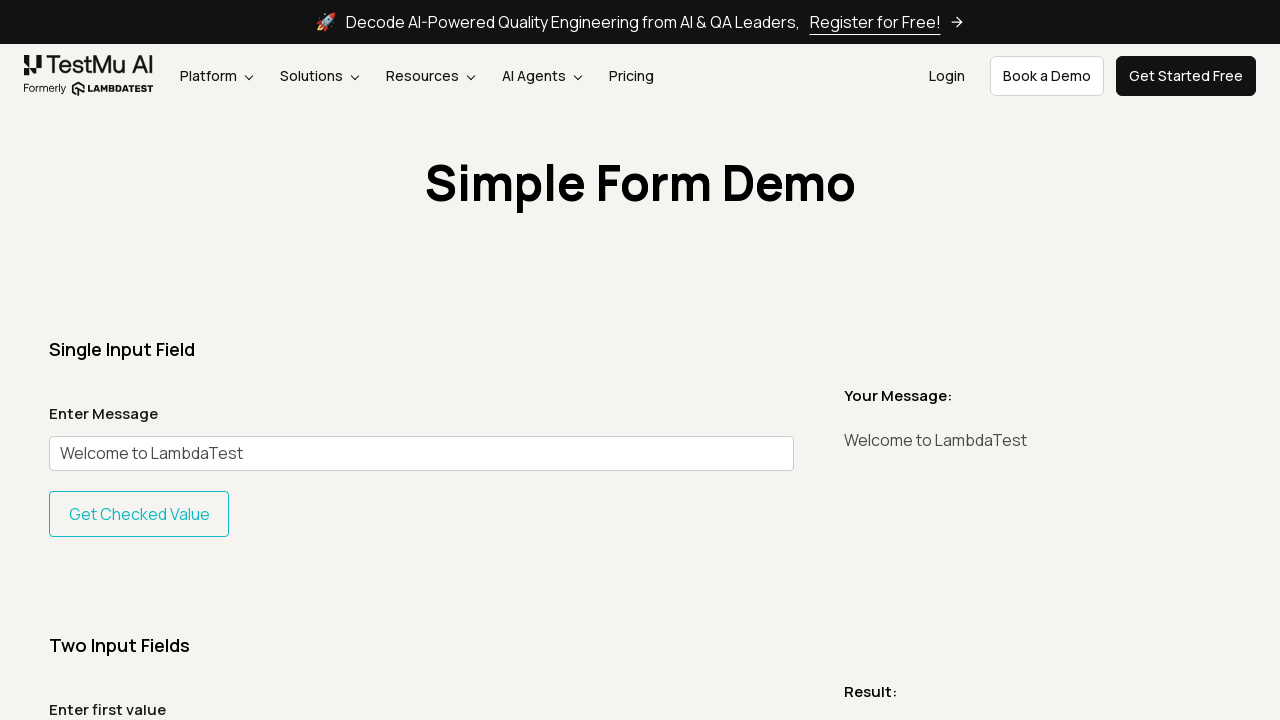